Tests basic alert box functionality by triggering an alert and accepting it

Starting URL: http://demo.automationtesting.in/Alerts.html

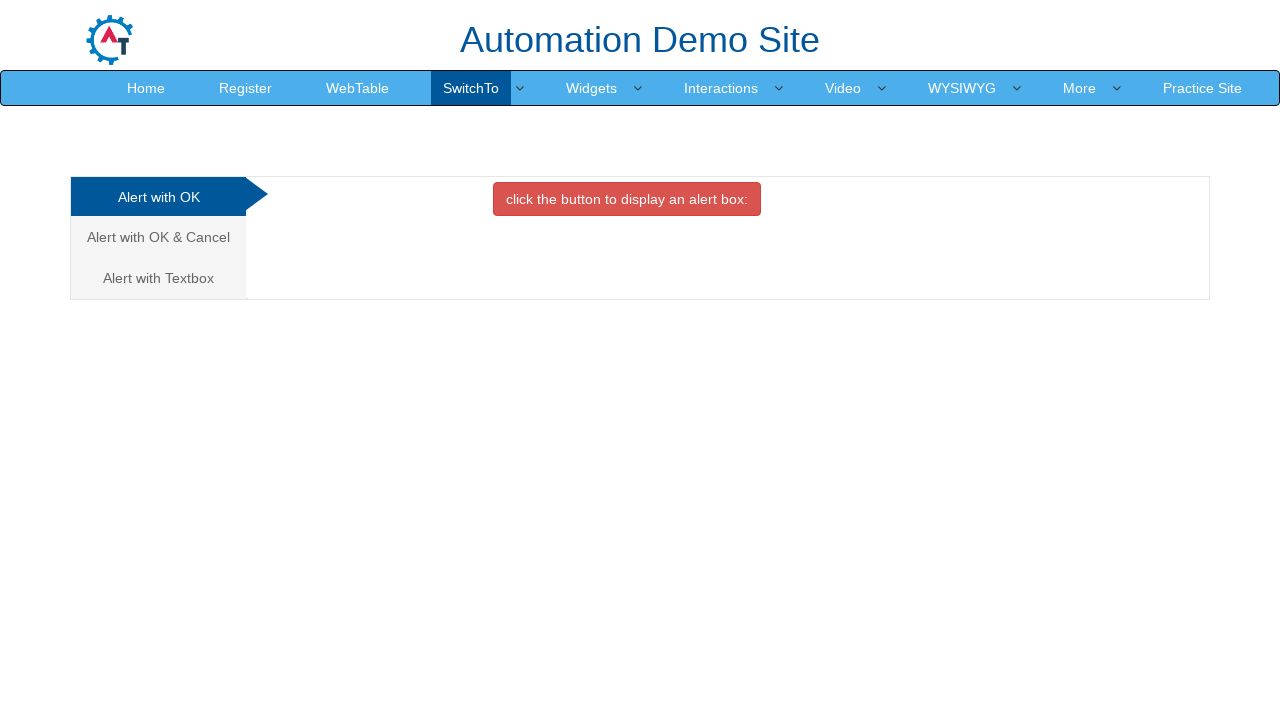

Clicked button to trigger alert at (627, 199) on xpath=//button[contains(@class,'btn btn-danger')]
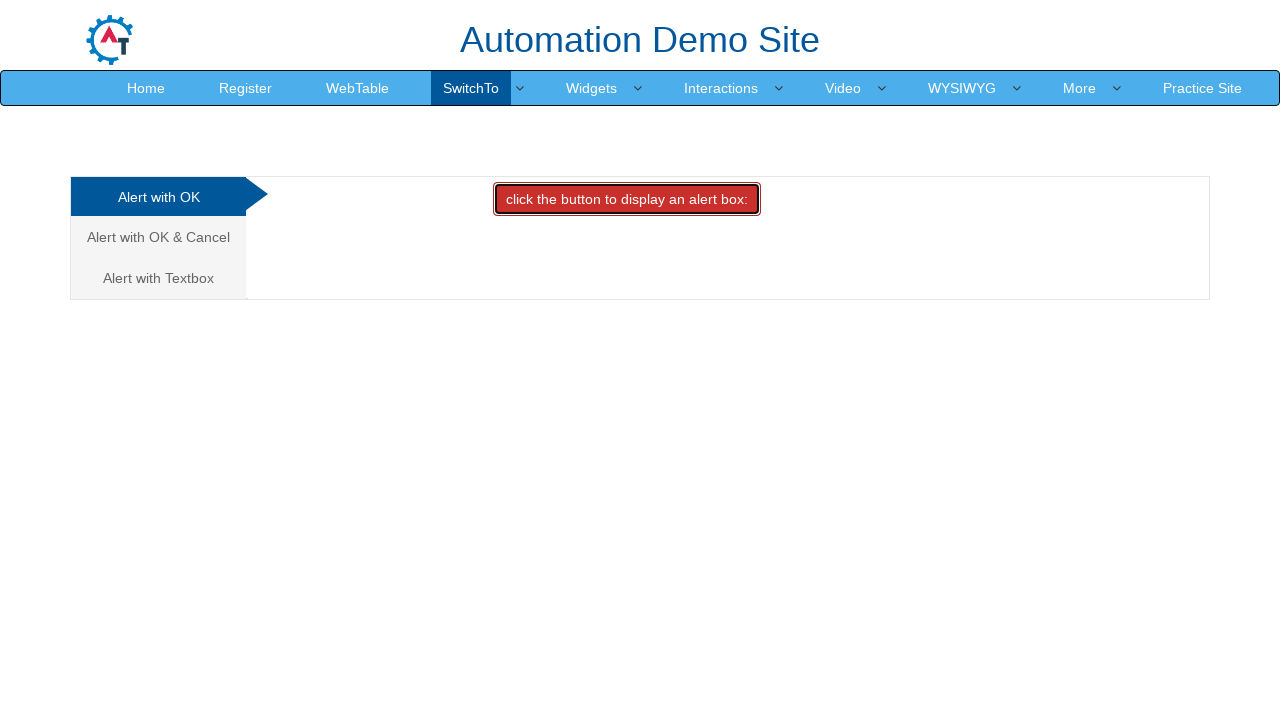

Set up dialog handler to accept alerts
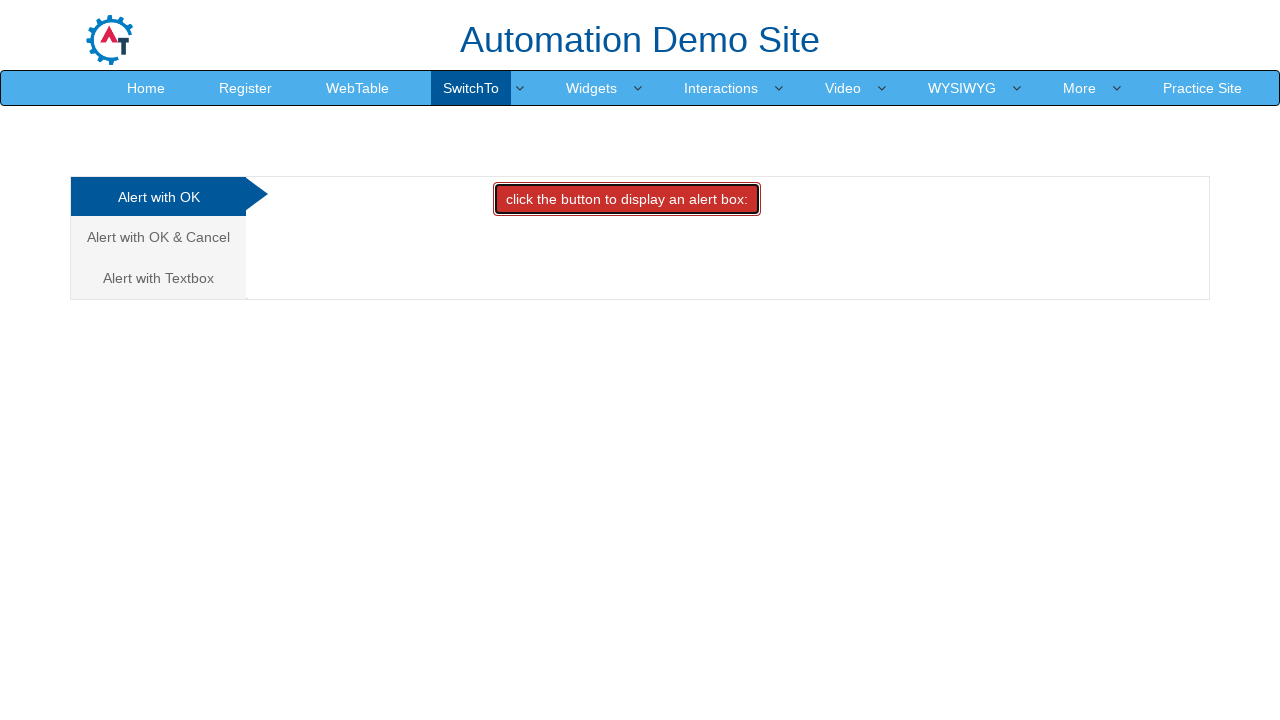

Clicked button to trigger alert and accepted it at (627, 199) on xpath=//button[contains(@class,'btn btn-danger')]
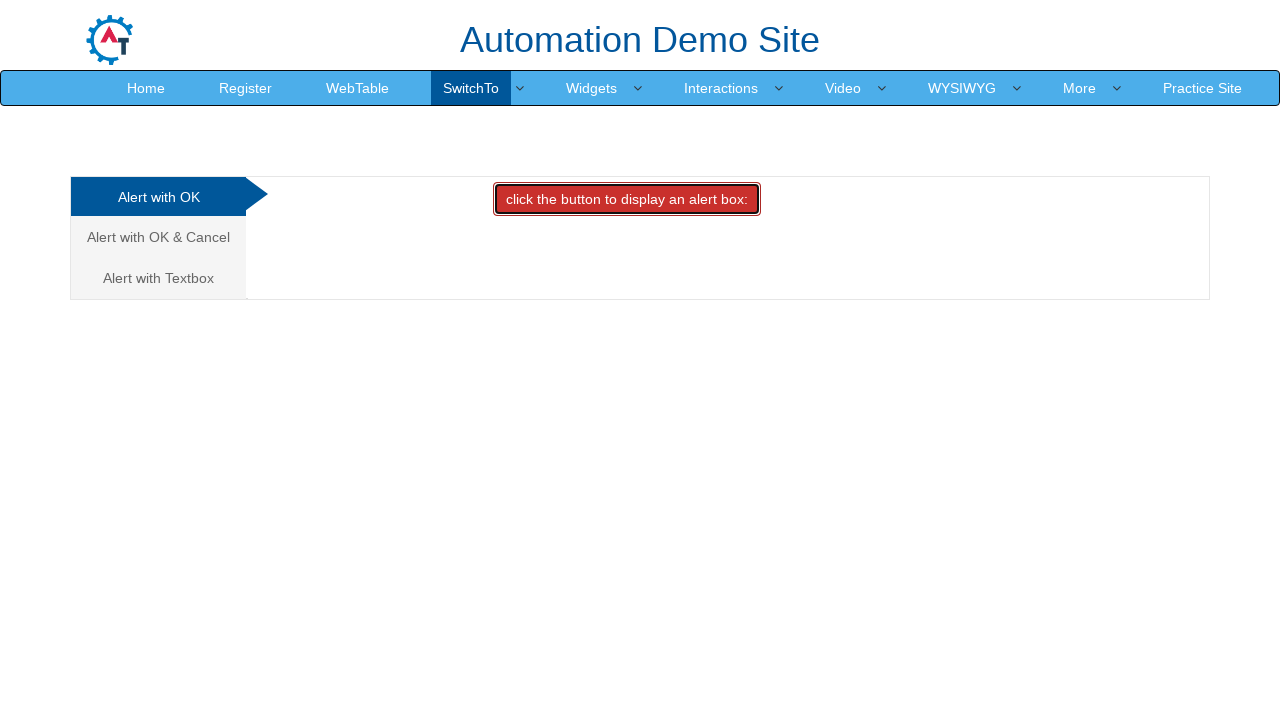

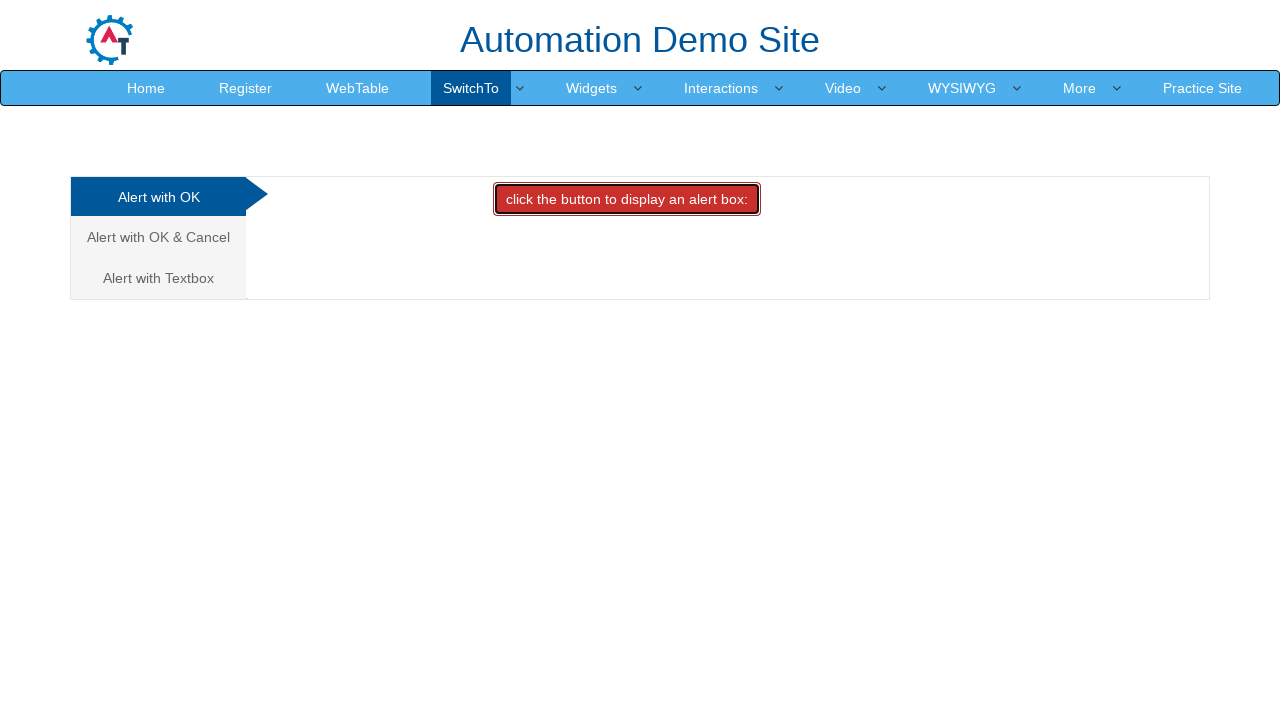